Tests dynamic page loading with an explicit wait of up to 8 seconds for the finish element to appear after clicking start

Starting URL: http://the-internet.herokuapp.com/dynamic_loading/2

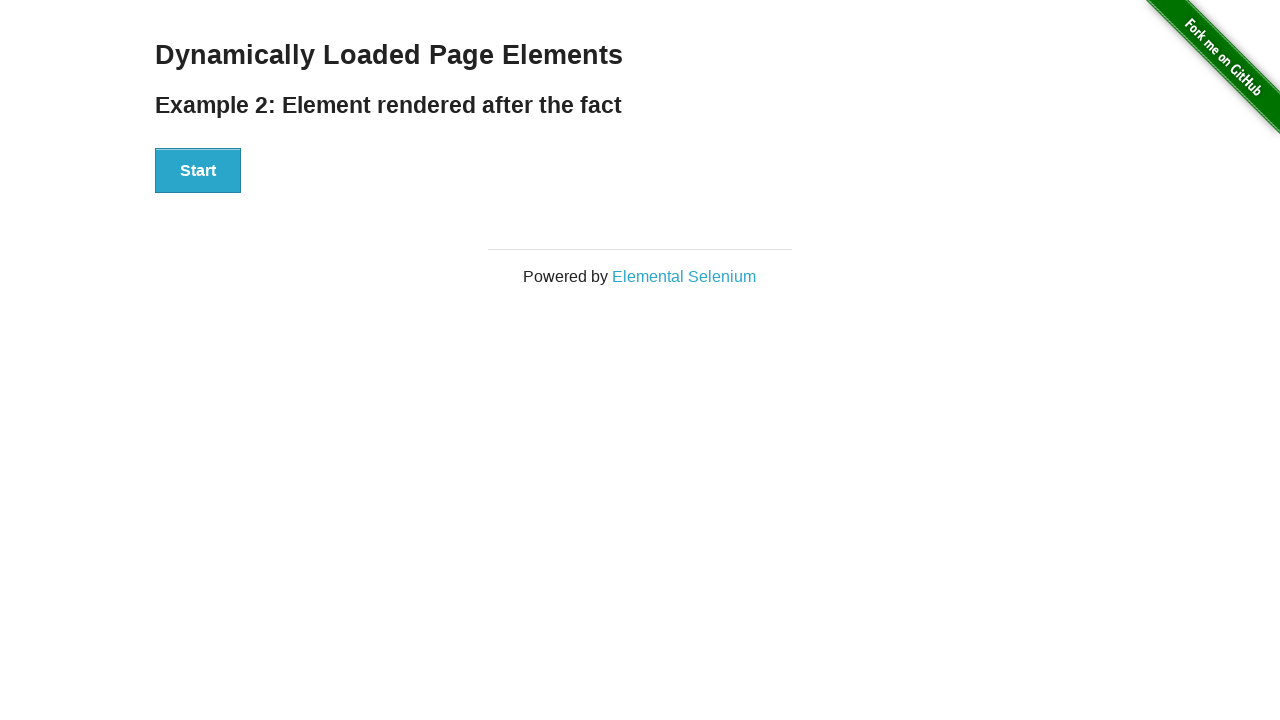

Navigated to dynamic loading page
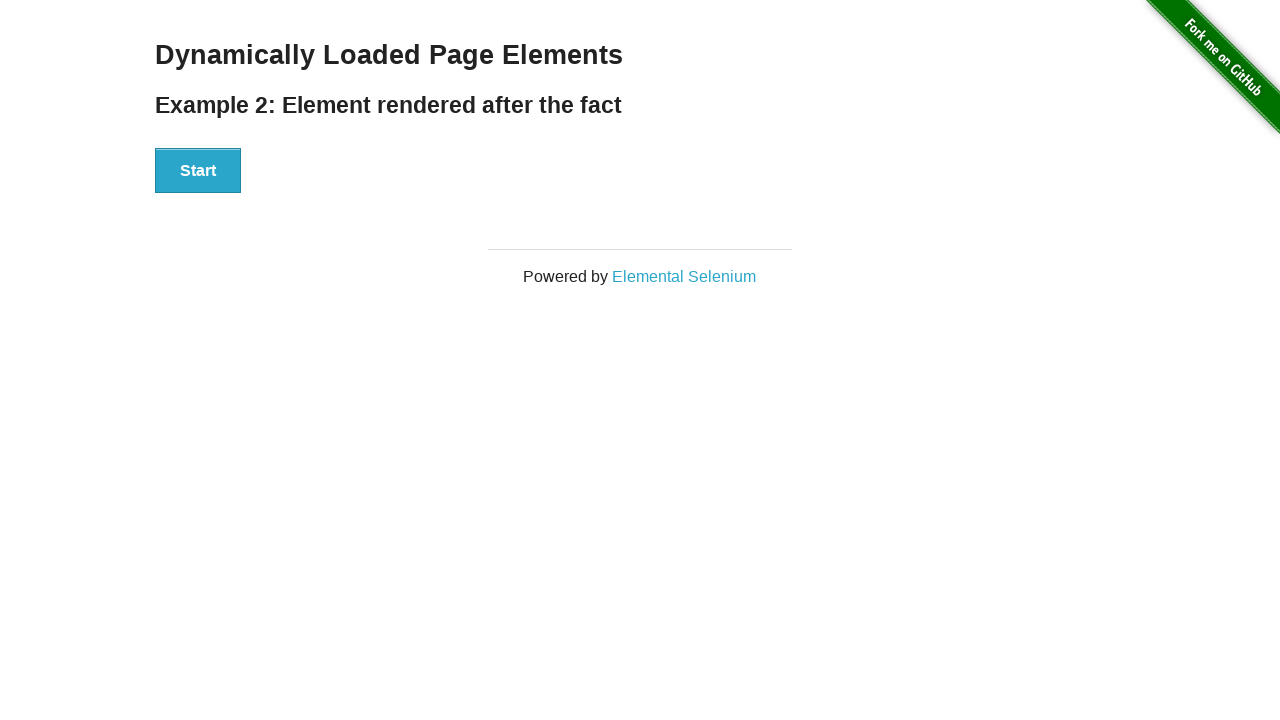

Clicked start button to trigger dynamic loading at (198, 171) on #start button
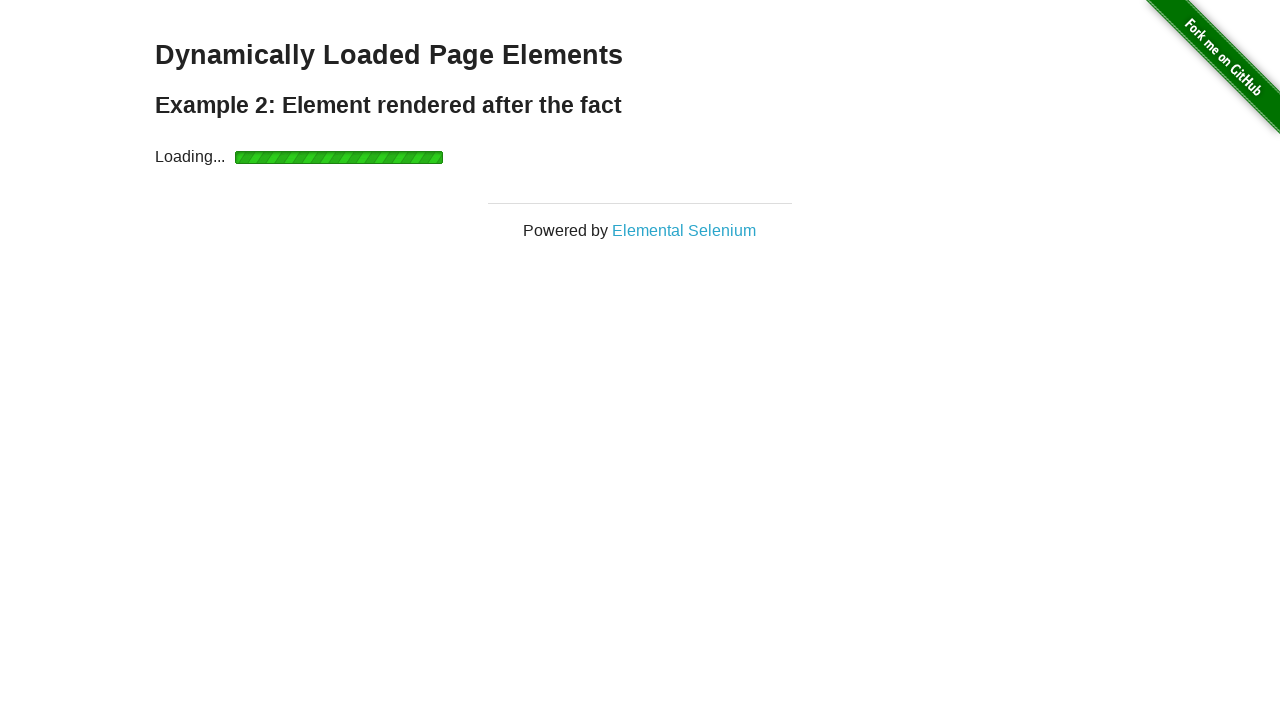

Waited up to 8 seconds for finish element to appear
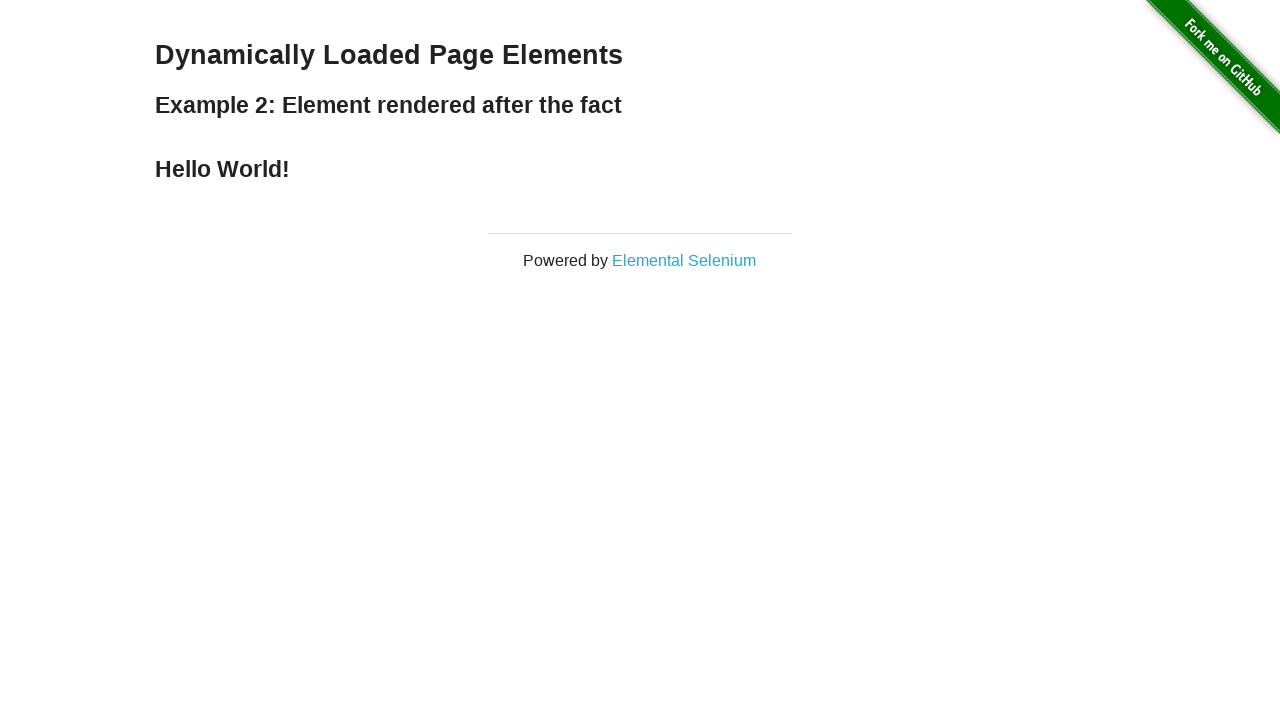

Verified finish element contains 'Hello World!'
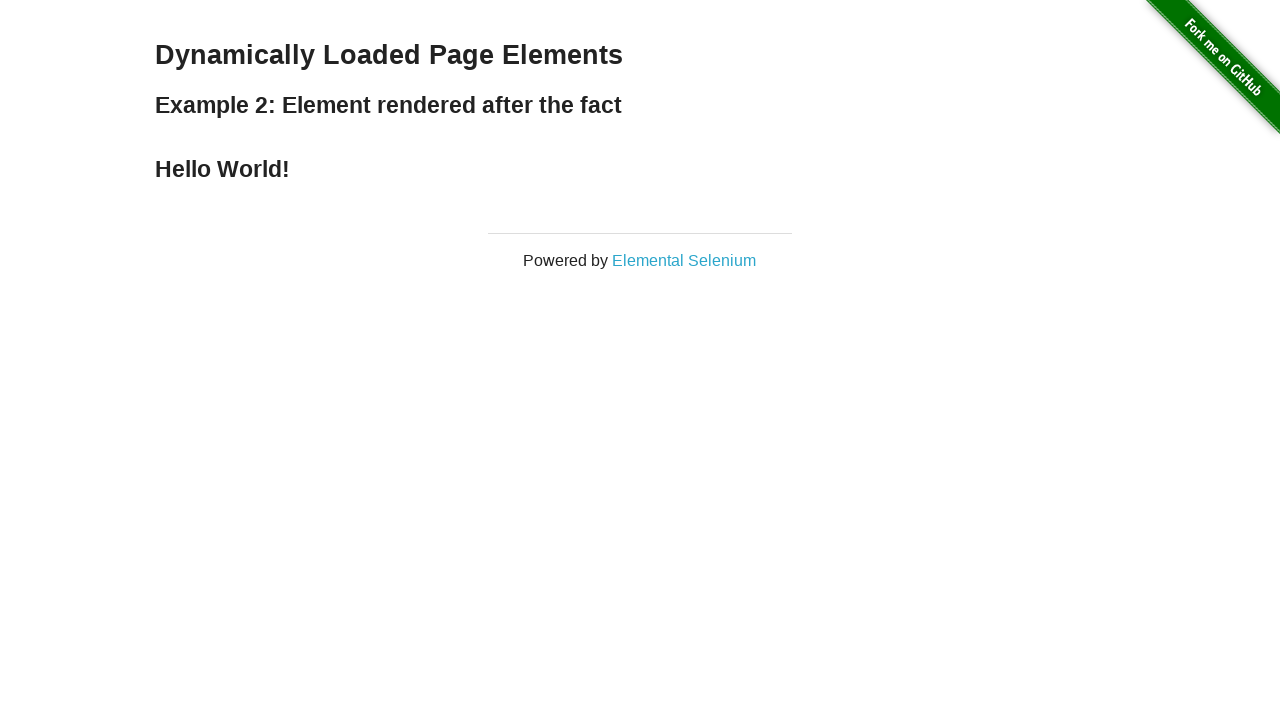

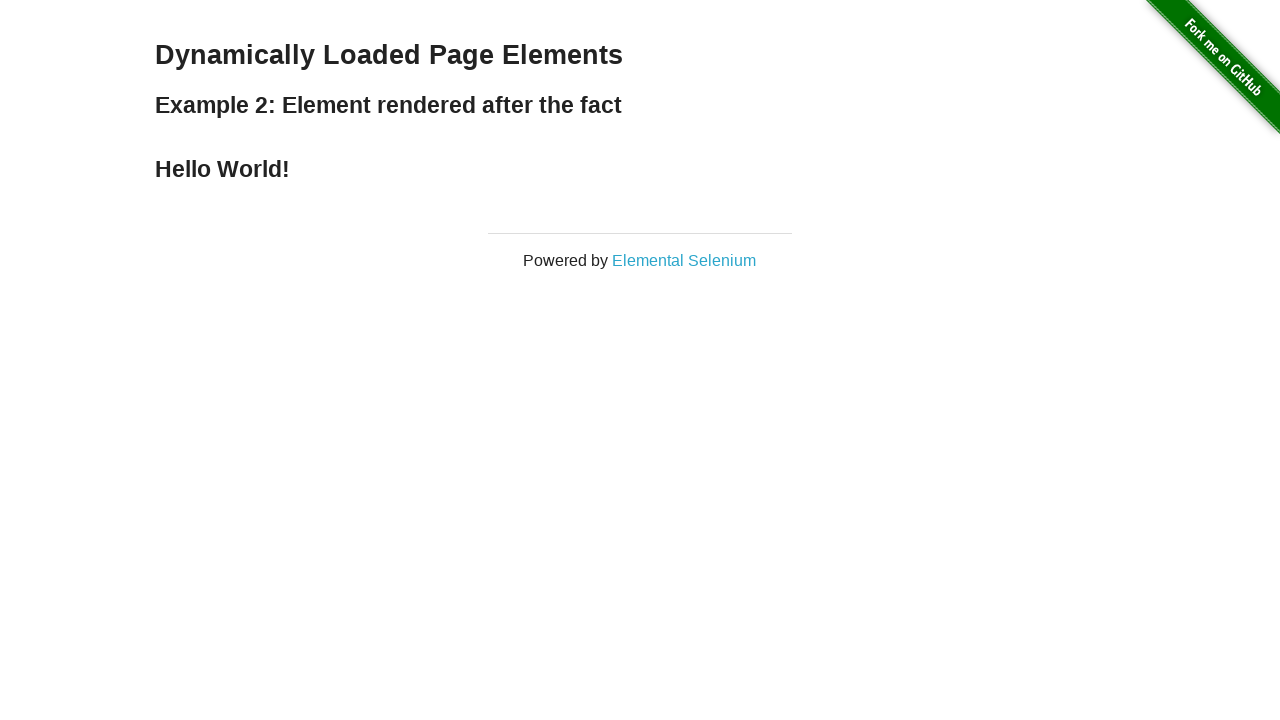